Tests percentage calculator functionality by navigating through math calculators menu, entering values, and verifying the calculation result

Starting URL: http://www.calculator.net/percent-calculator.html

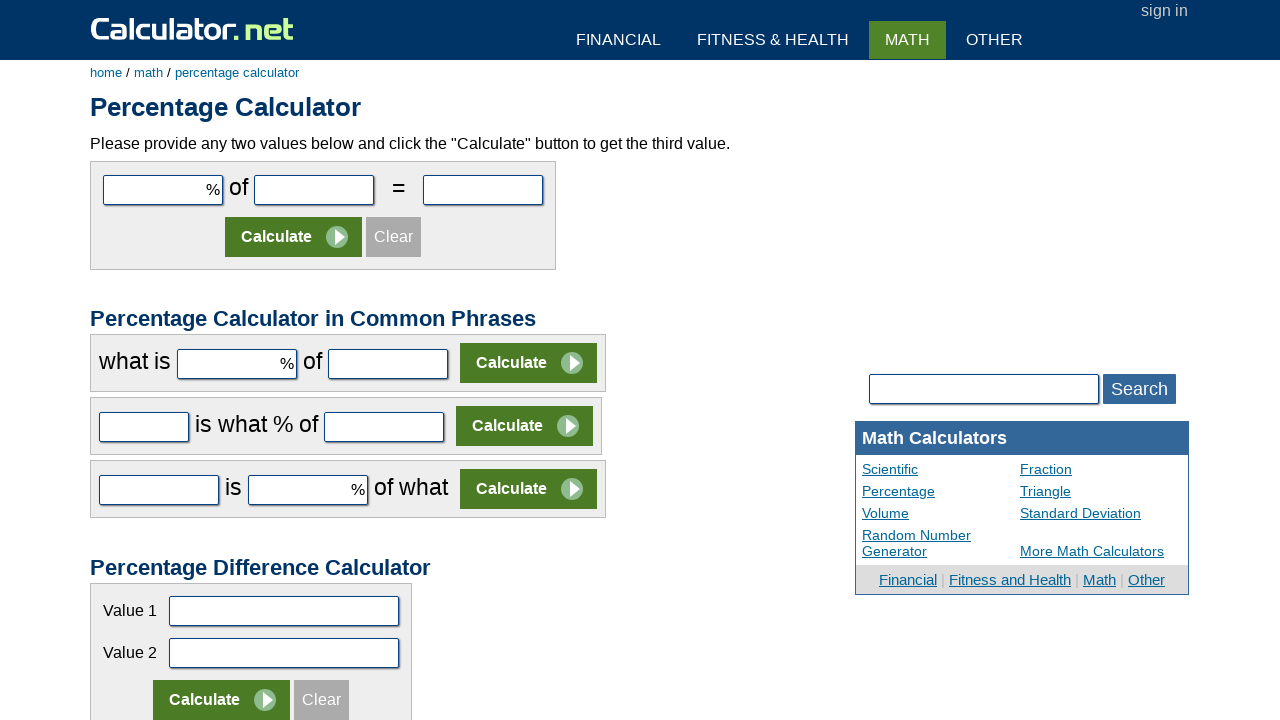

Clicked on Math Calculators link at (148, 72) on a:has-text('Math')
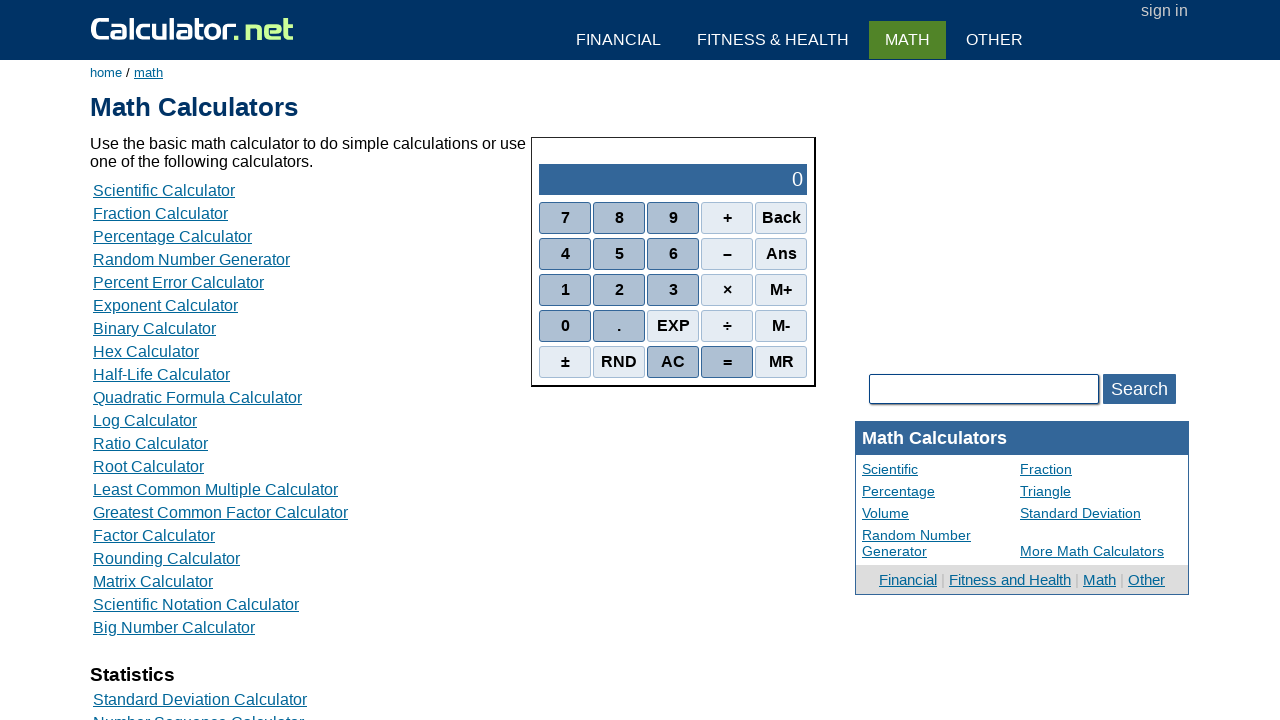

Clicked on Percentage Calculator link at (172, 236) on a:has-text('Percentage Calculator')
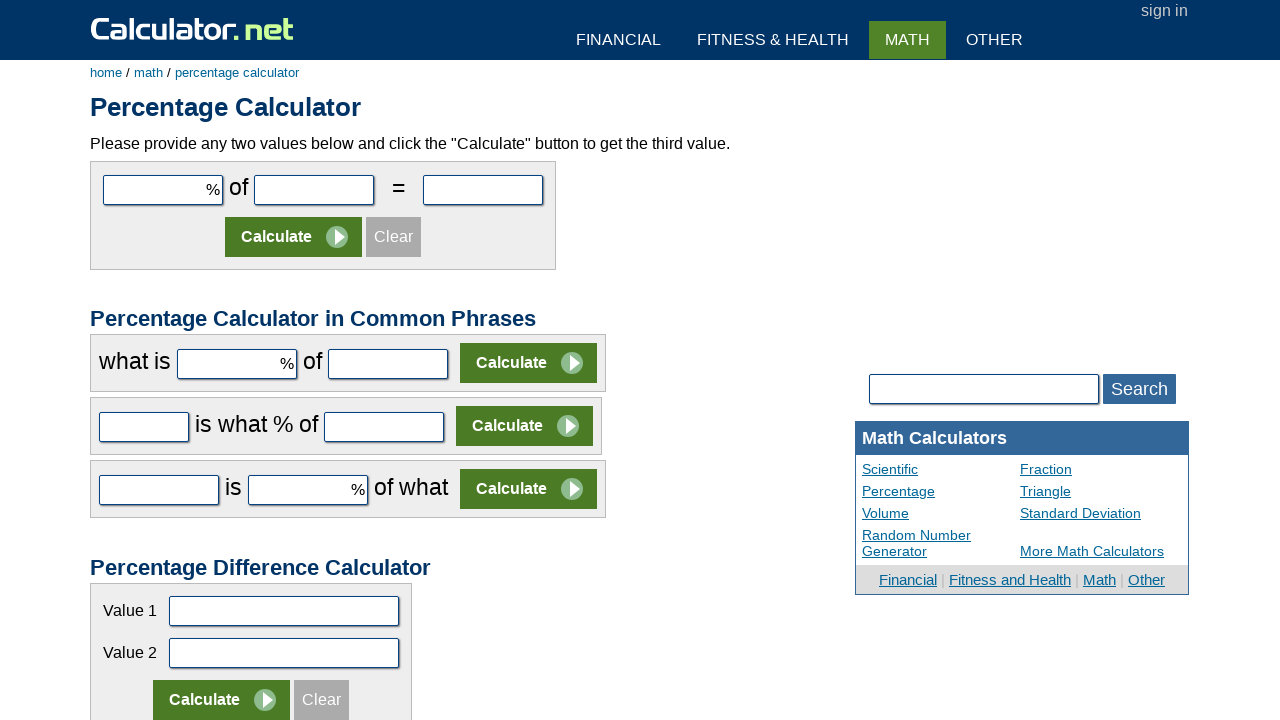

Entered value 17 in the first input field on #cpar1
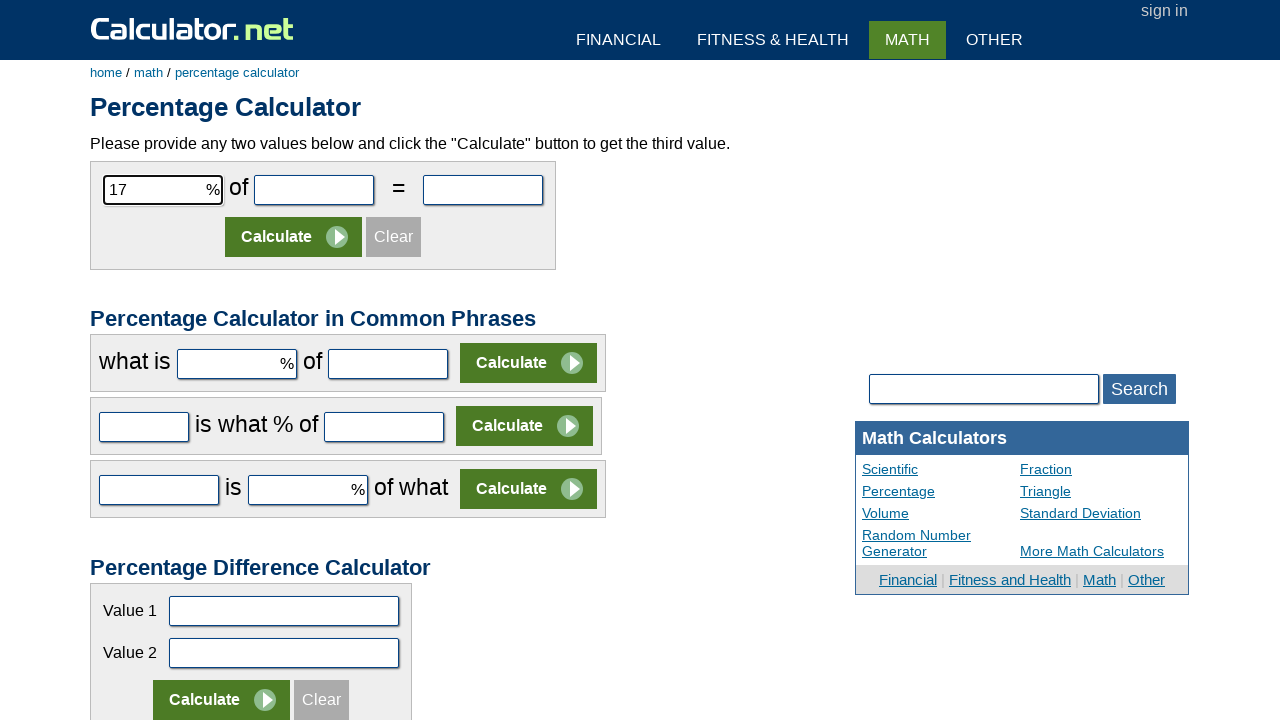

Entered value 35 in the second input field on #cpar2
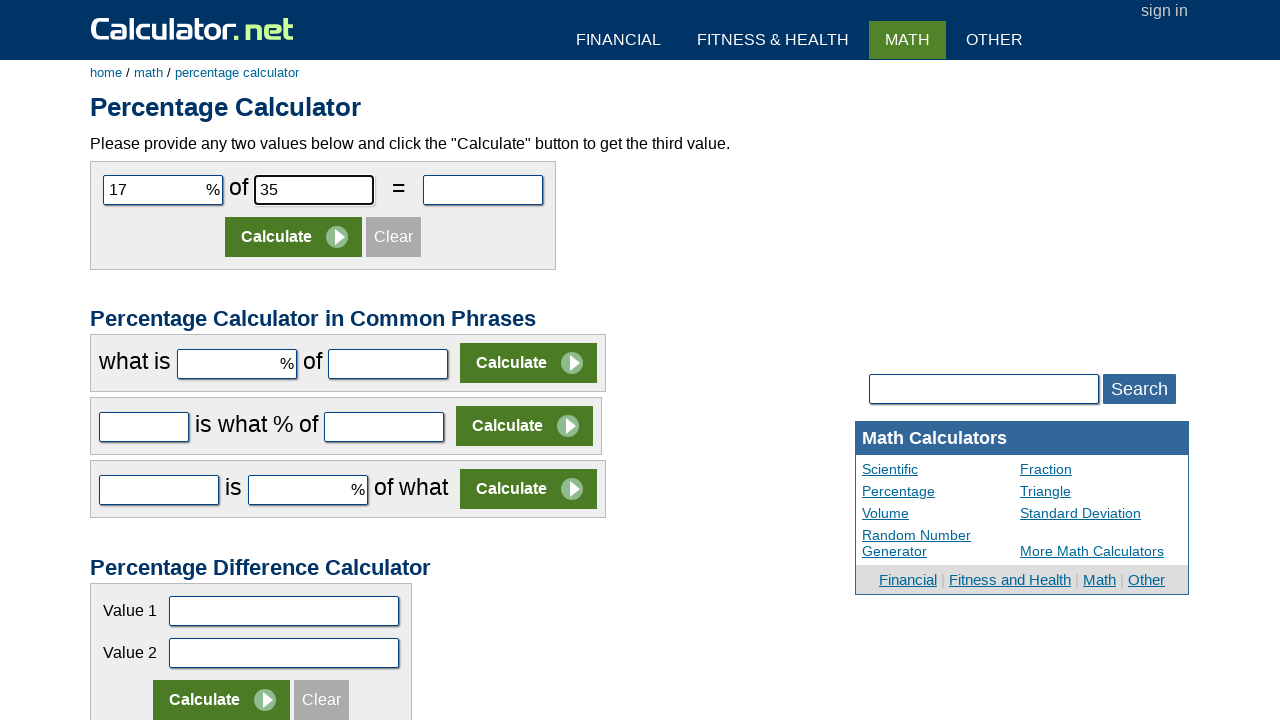

Clicked the Calculate button at (294, 237) on (//input[@value='Calculate'])[1]
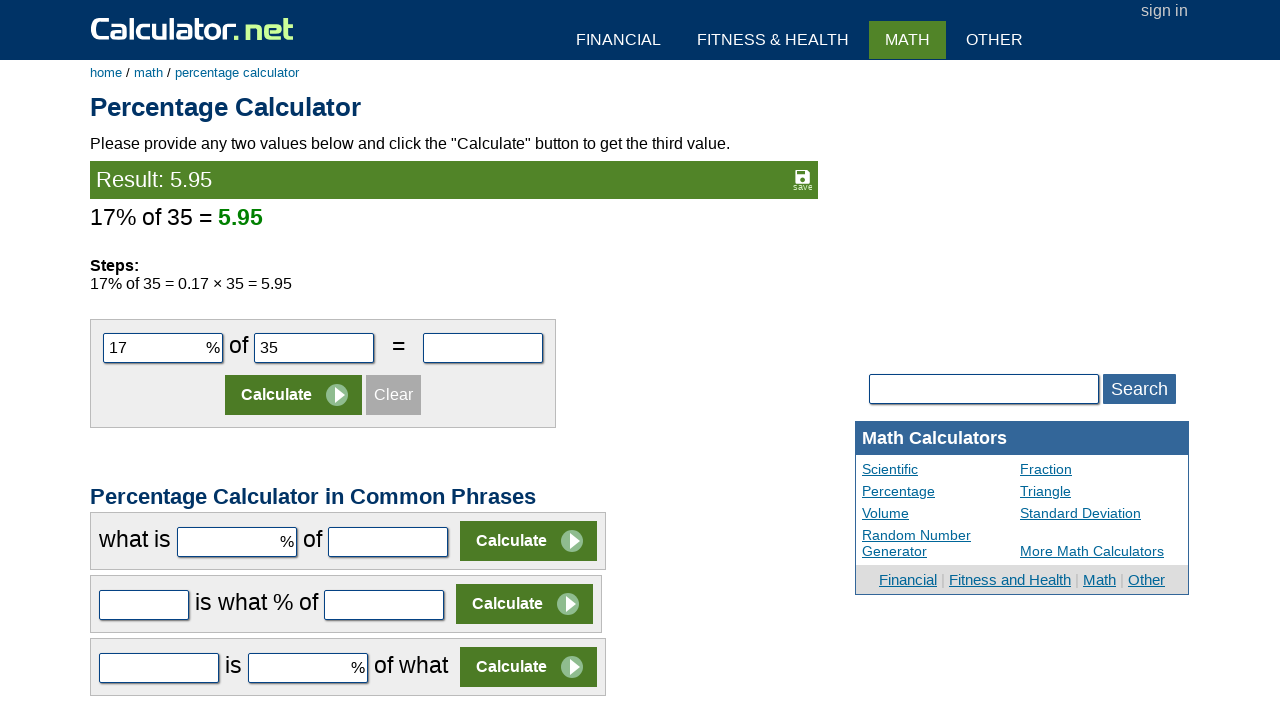

Waited for result element to load
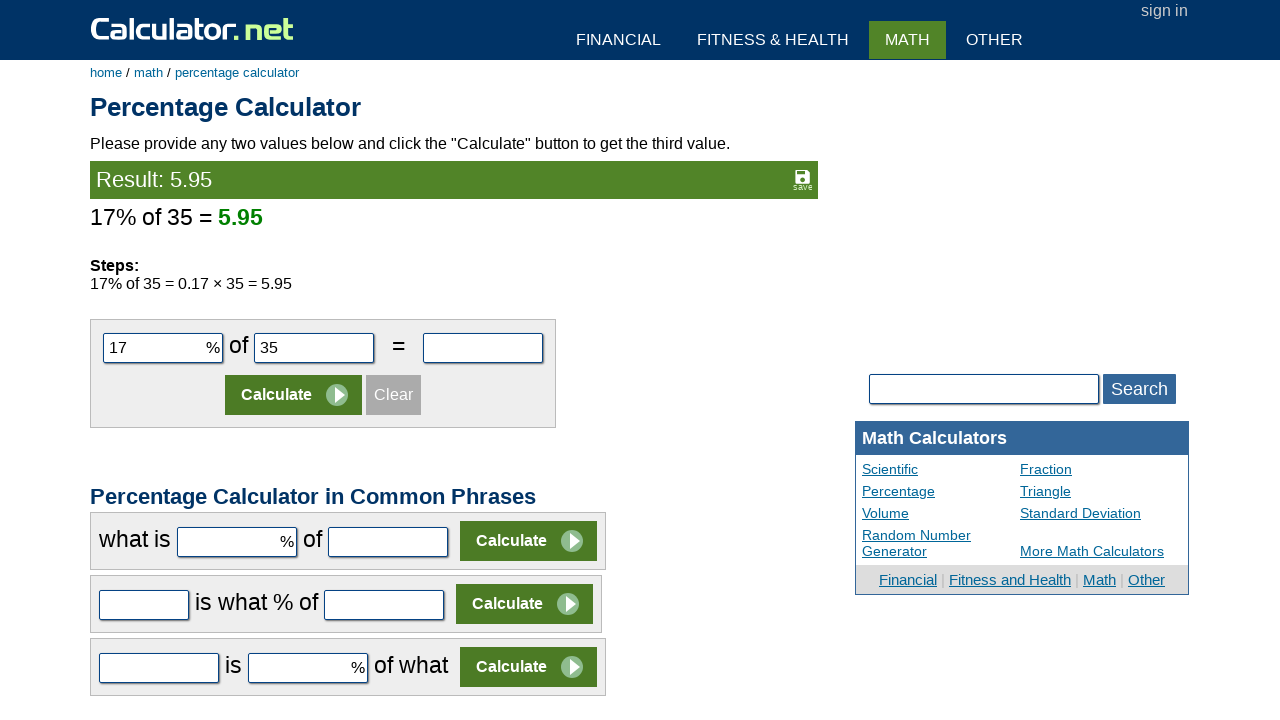

Retrieved calculation result: 5.95
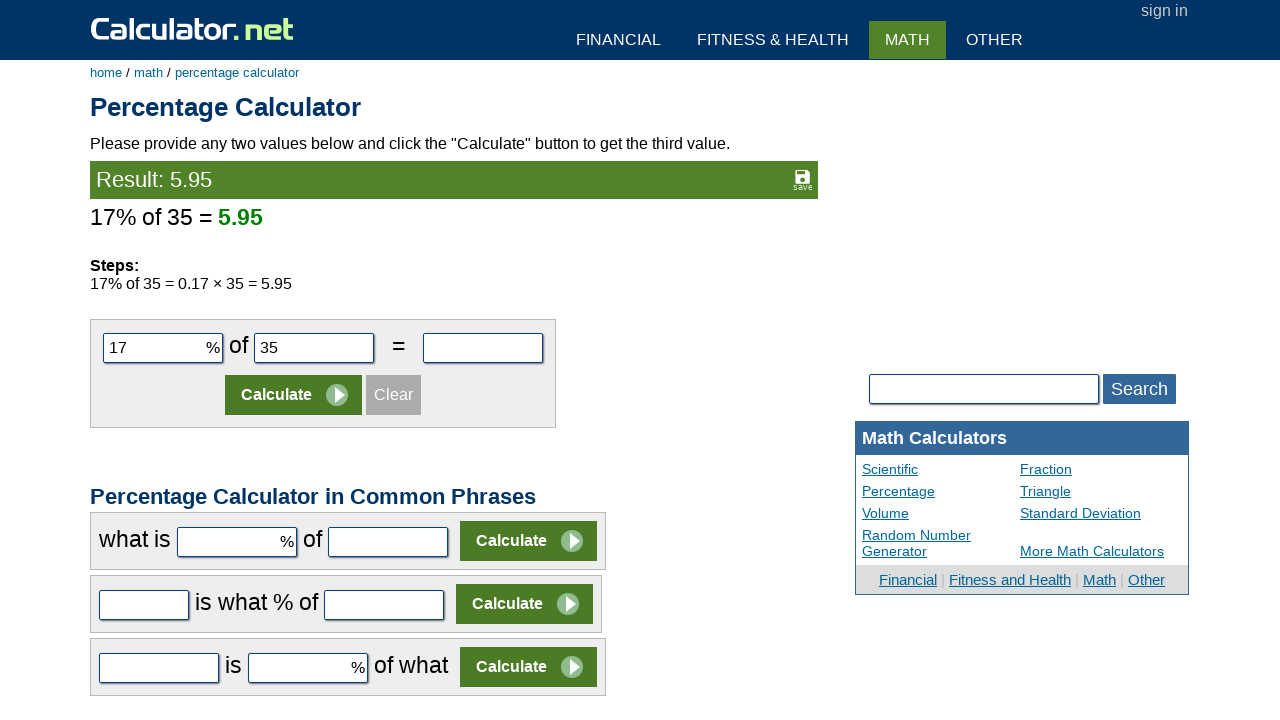

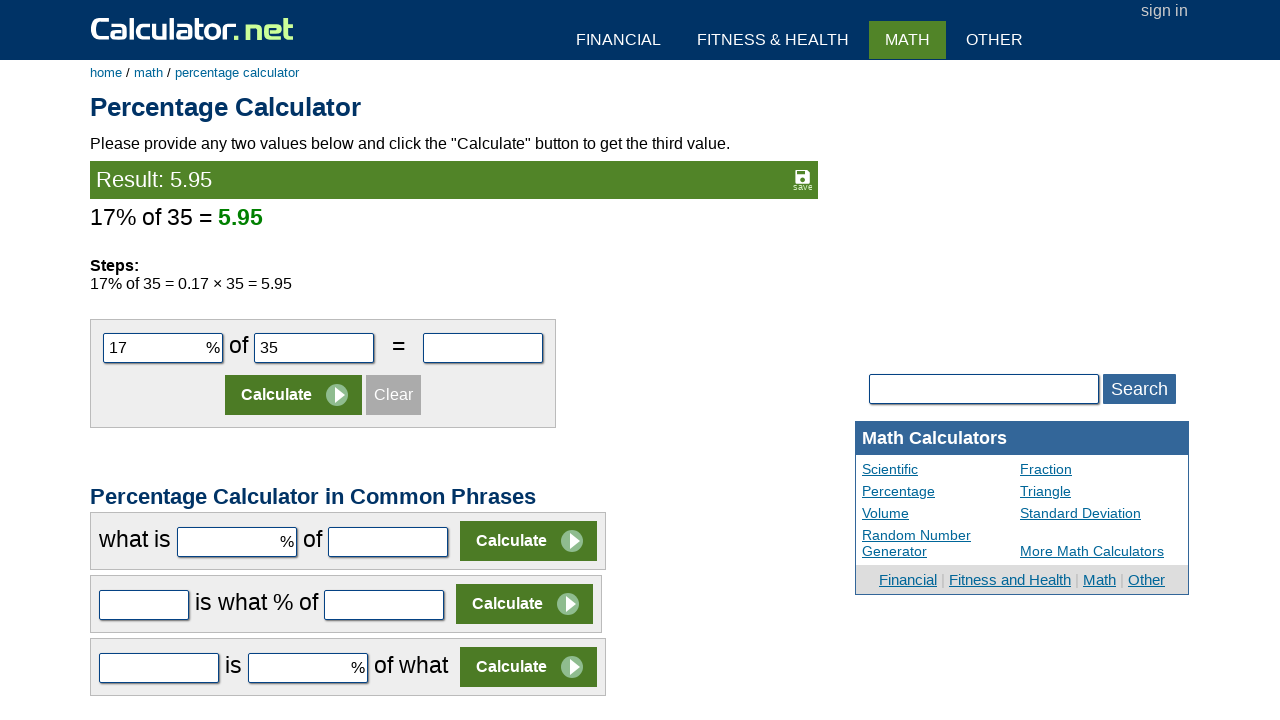